Tests the drag and drop slider functionality by navigating to the slider demo page and dragging the slider to a specific position to verify the value updates correctly.

Starting URL: https://www.lambdatest.com/selenium-playground/

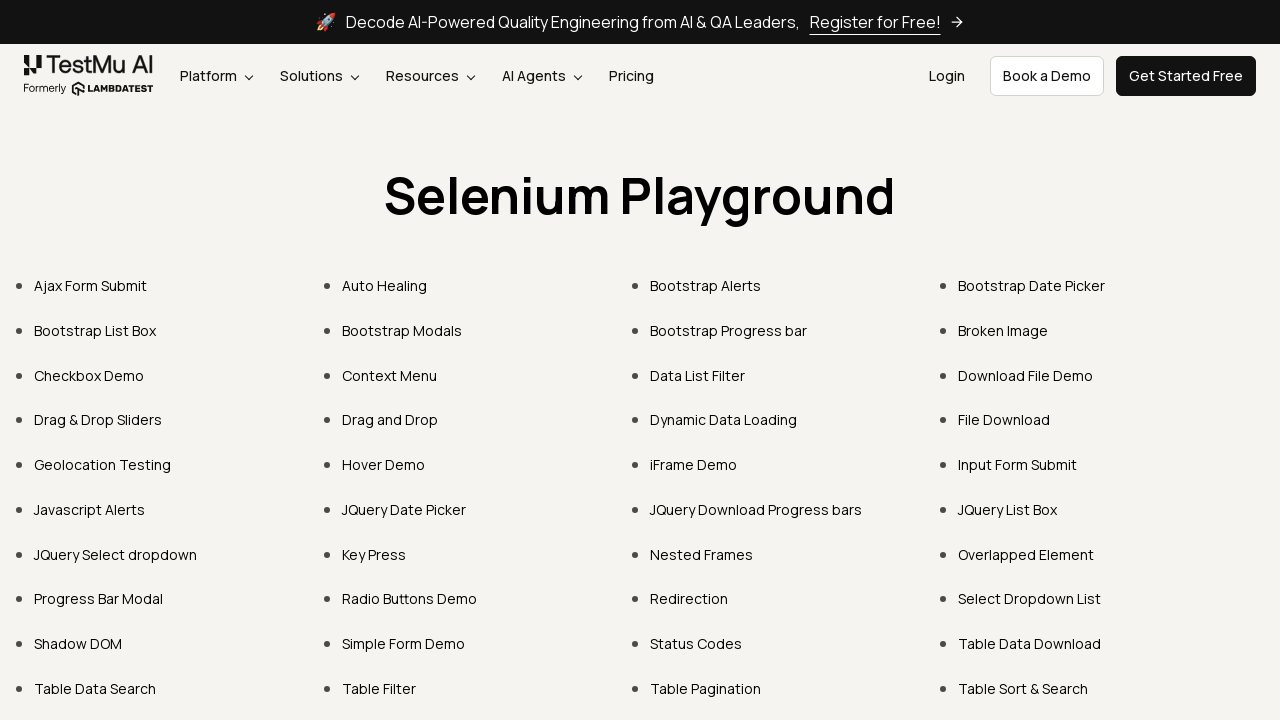

Clicked on 'Drag & Drop Sliders' link at (98, 420) on text=Drag & Drop Sliders
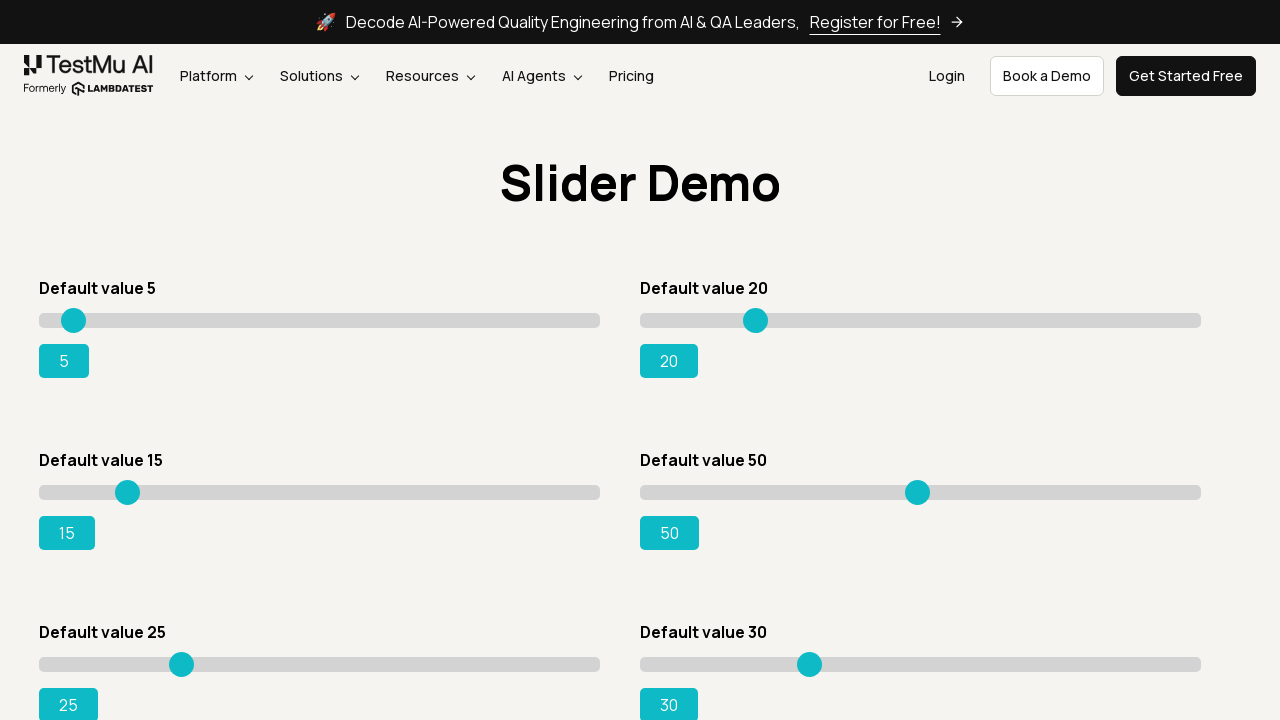

Located the range slider element
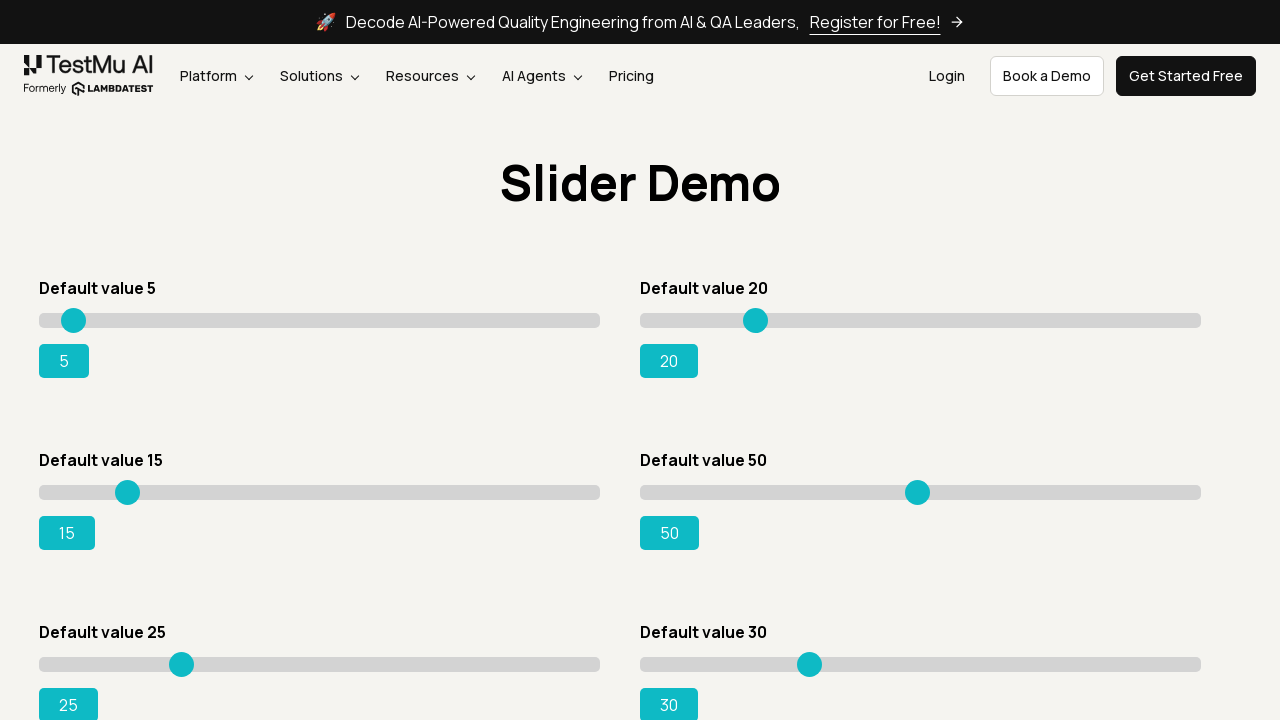

Retrieved bounding box of slider element
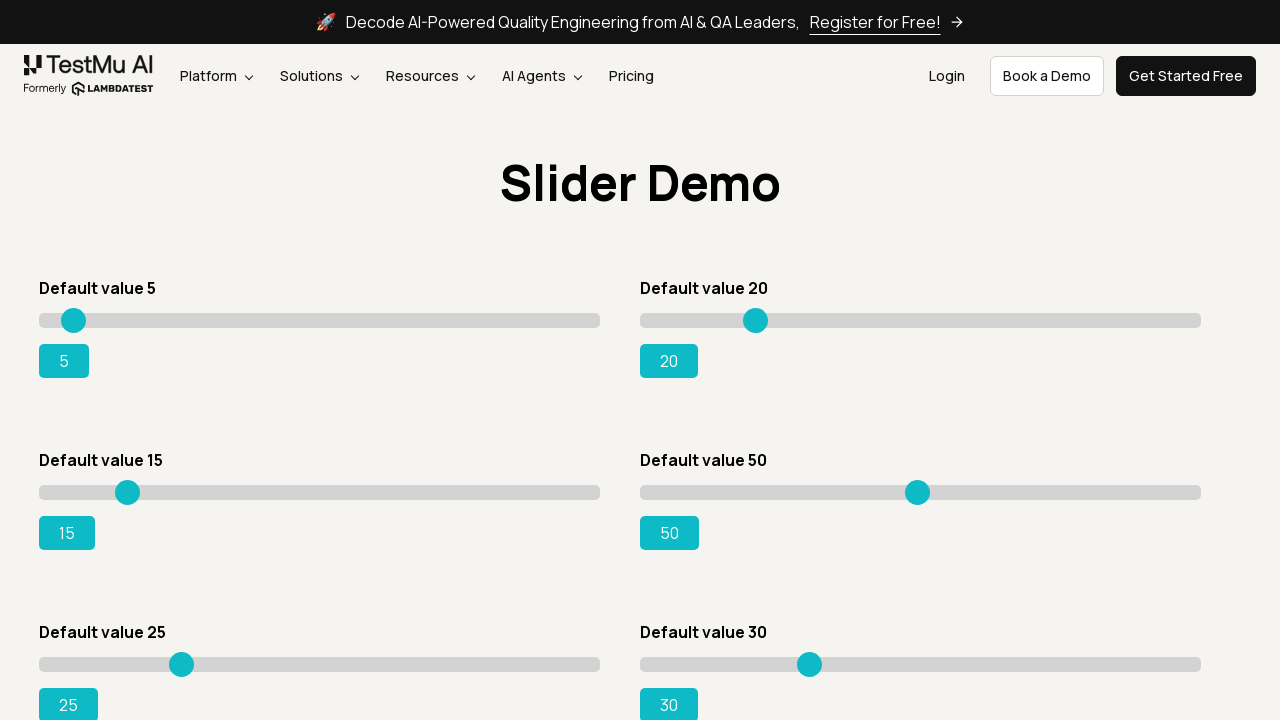

Moved mouse to center of slider at (320, 320)
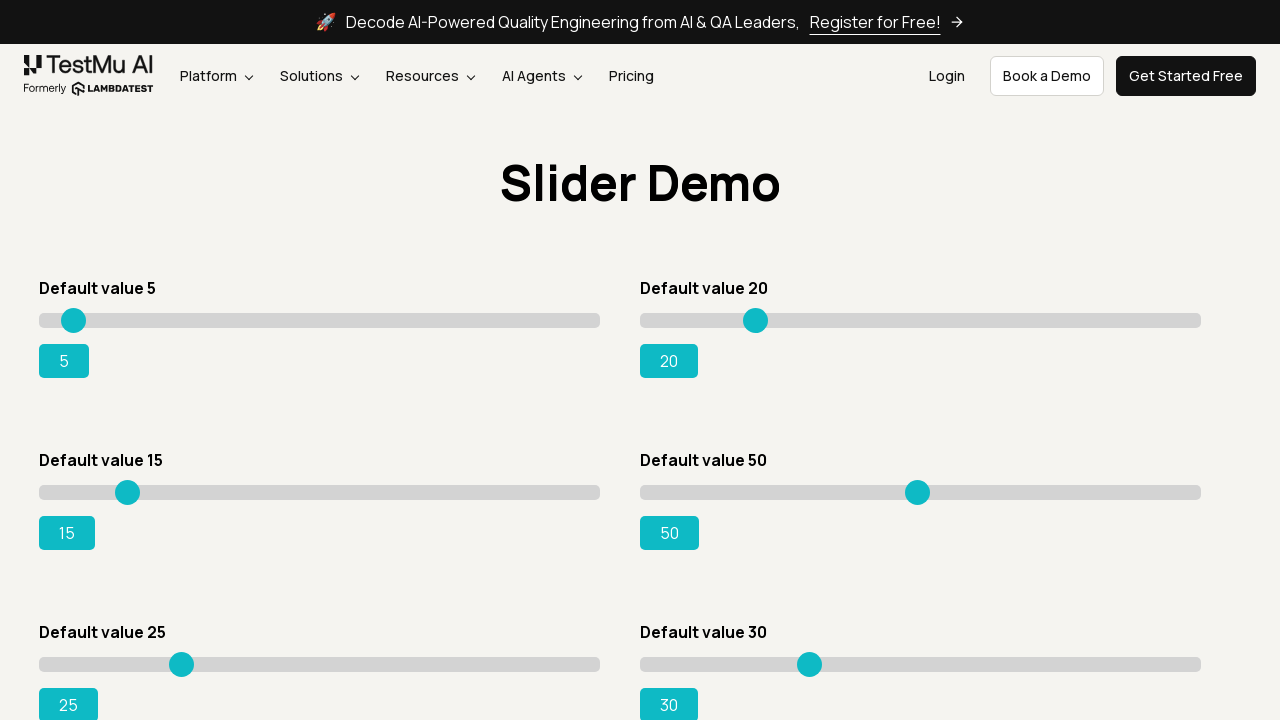

Pressed mouse button down on slider at (320, 320)
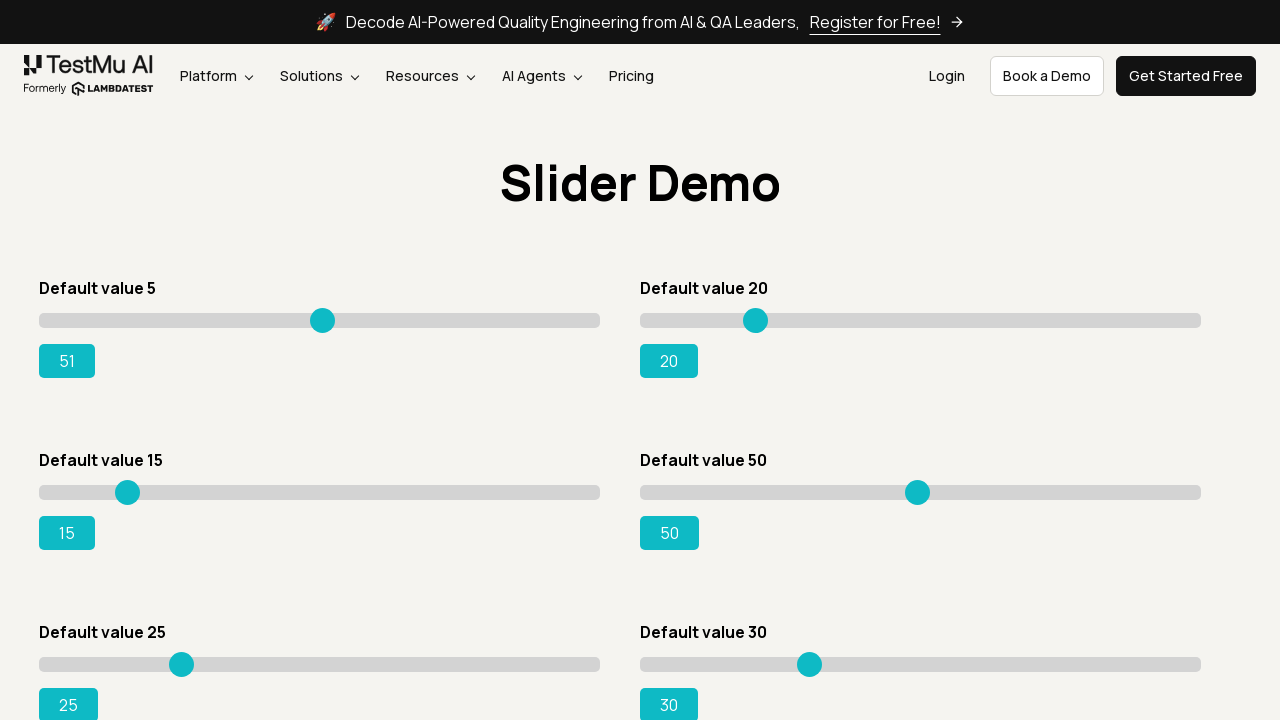

Dragged slider 212 pixels to the right at (532, 320)
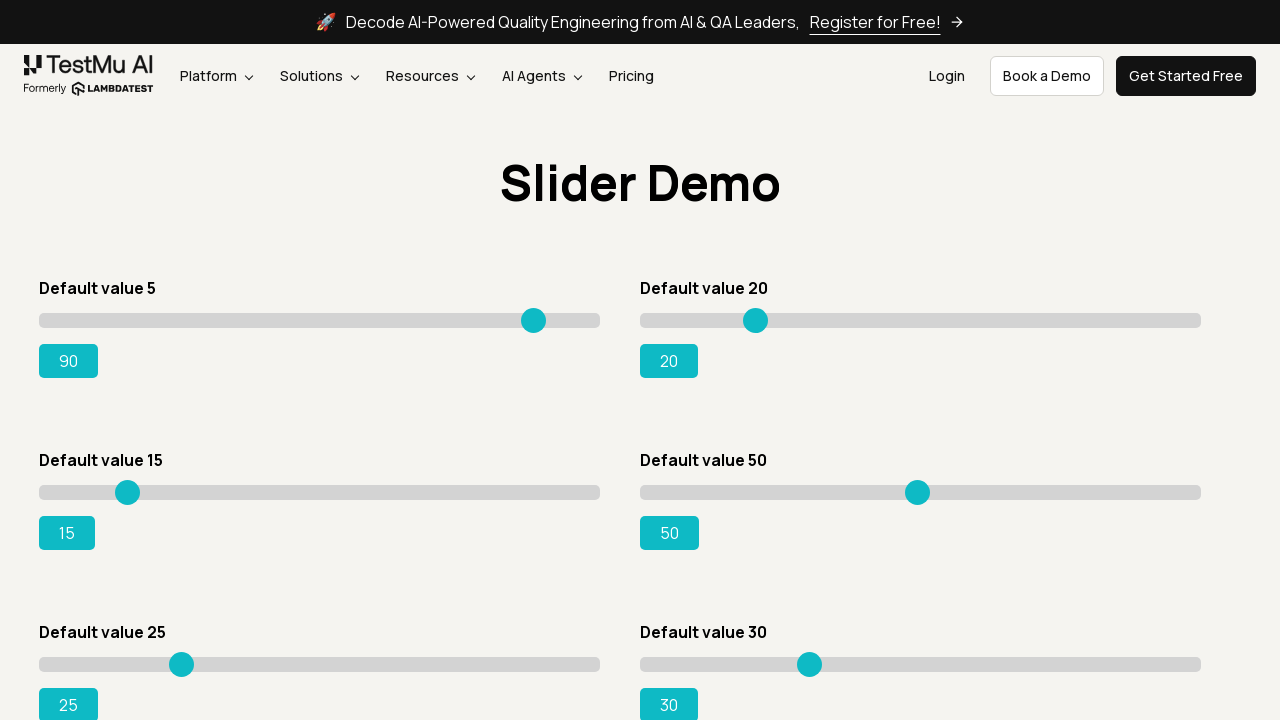

Released mouse button to complete slider drag, slider value updated to 95 at (532, 320)
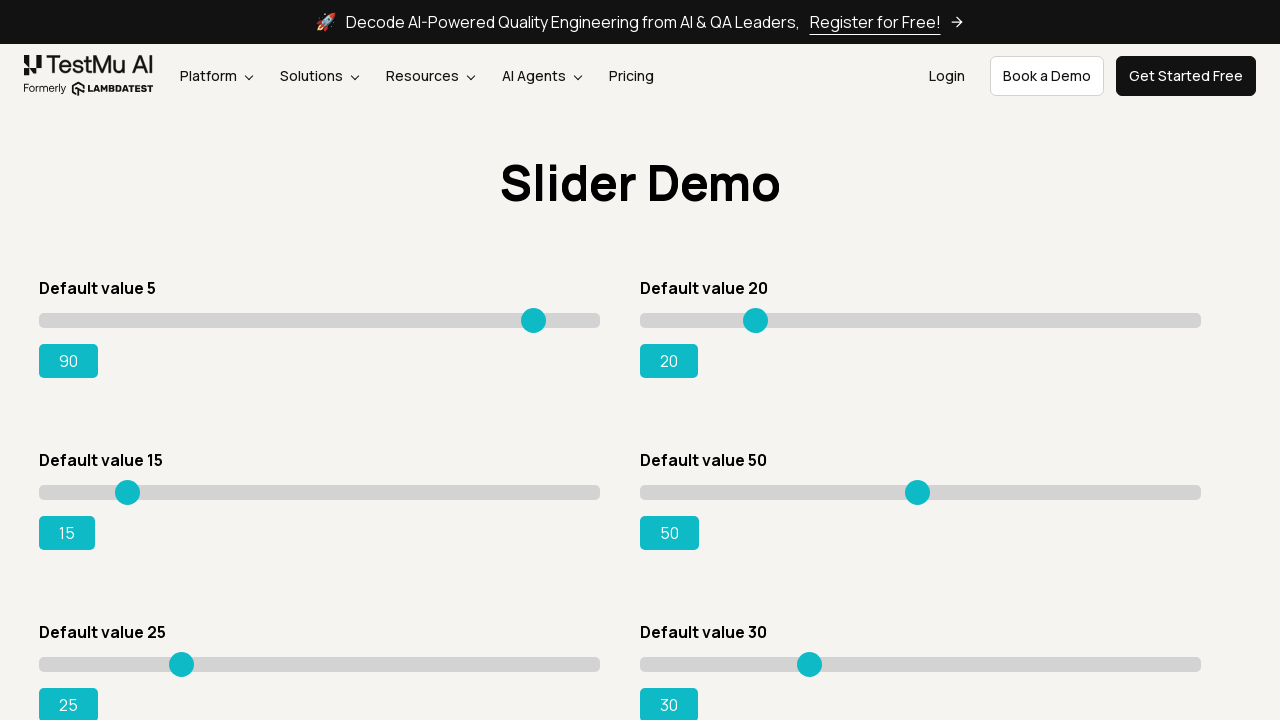

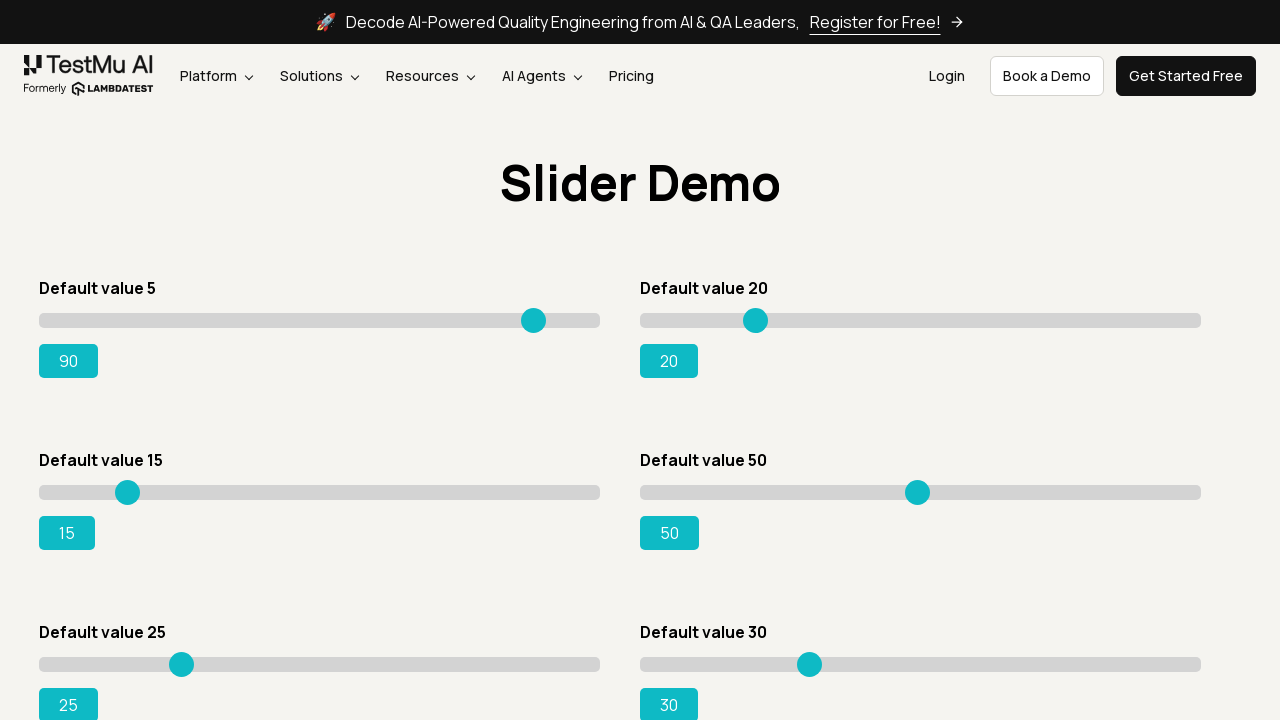